Verifies that the Products navigation link is present and displays the correct text " Products"

Starting URL: https://automationexercise.com/

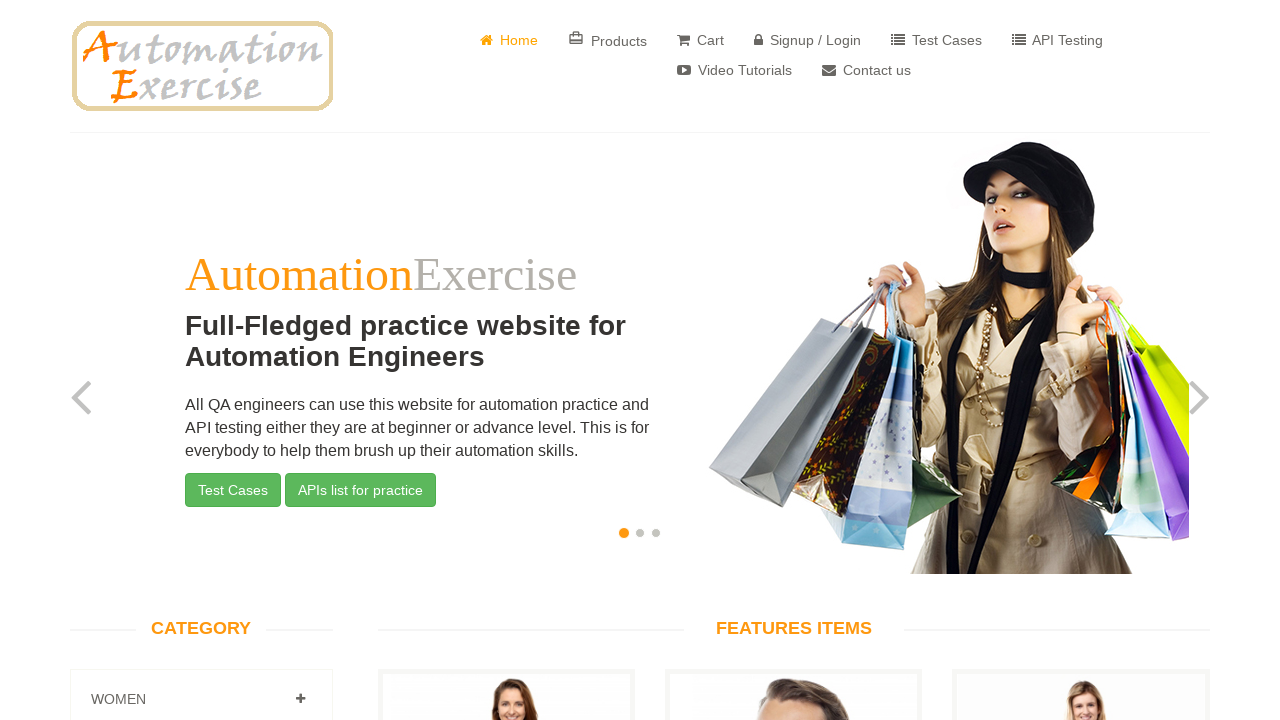

Located Products navigation link element
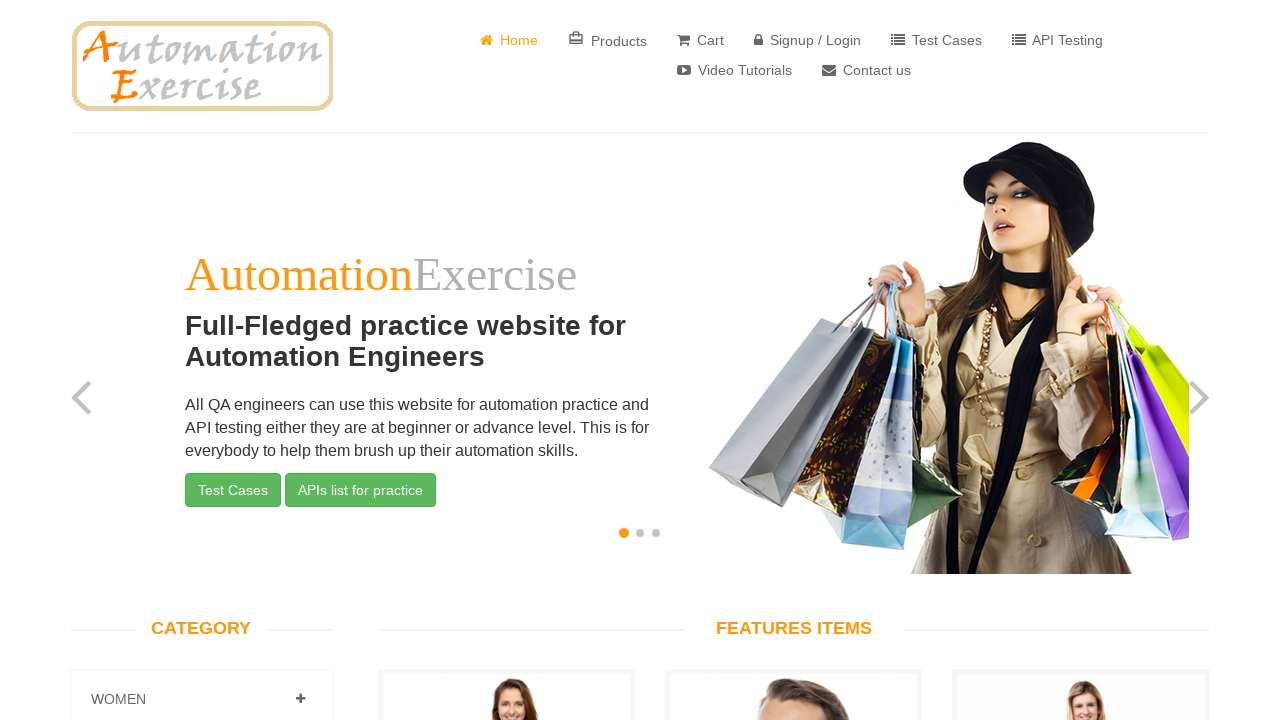

Products link became visible
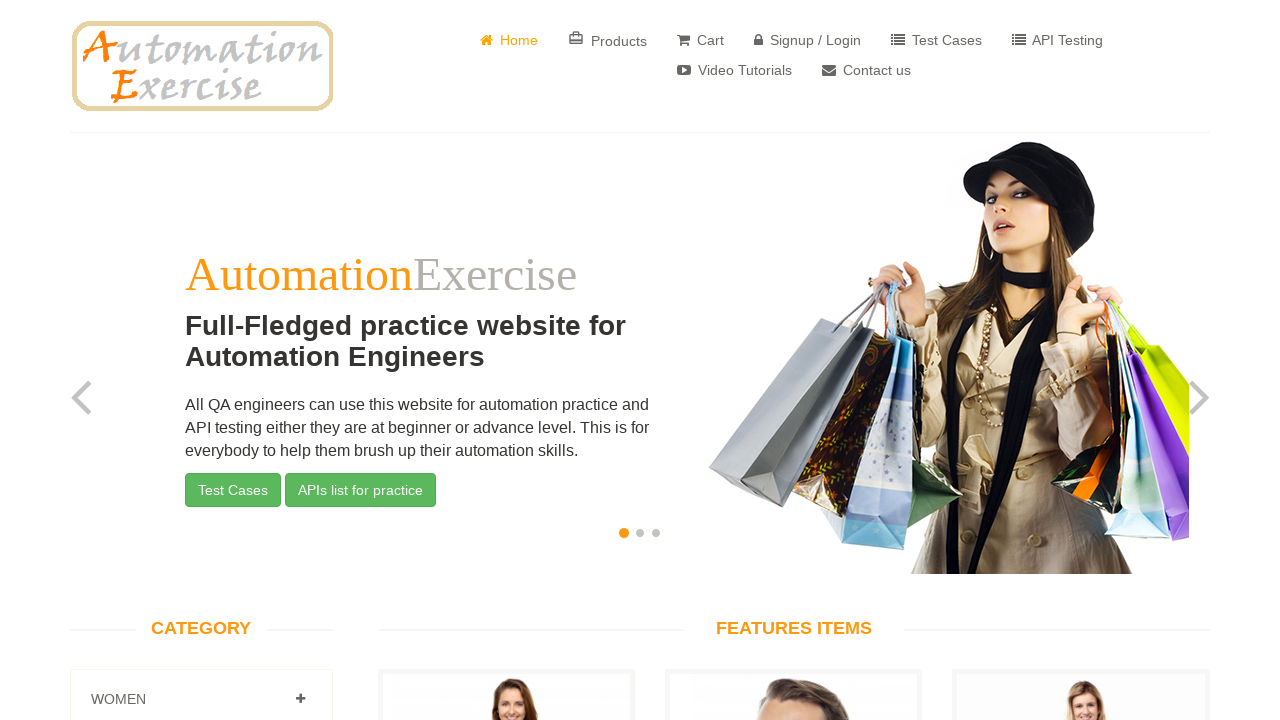

Verified Products link displays correct text ' Products'
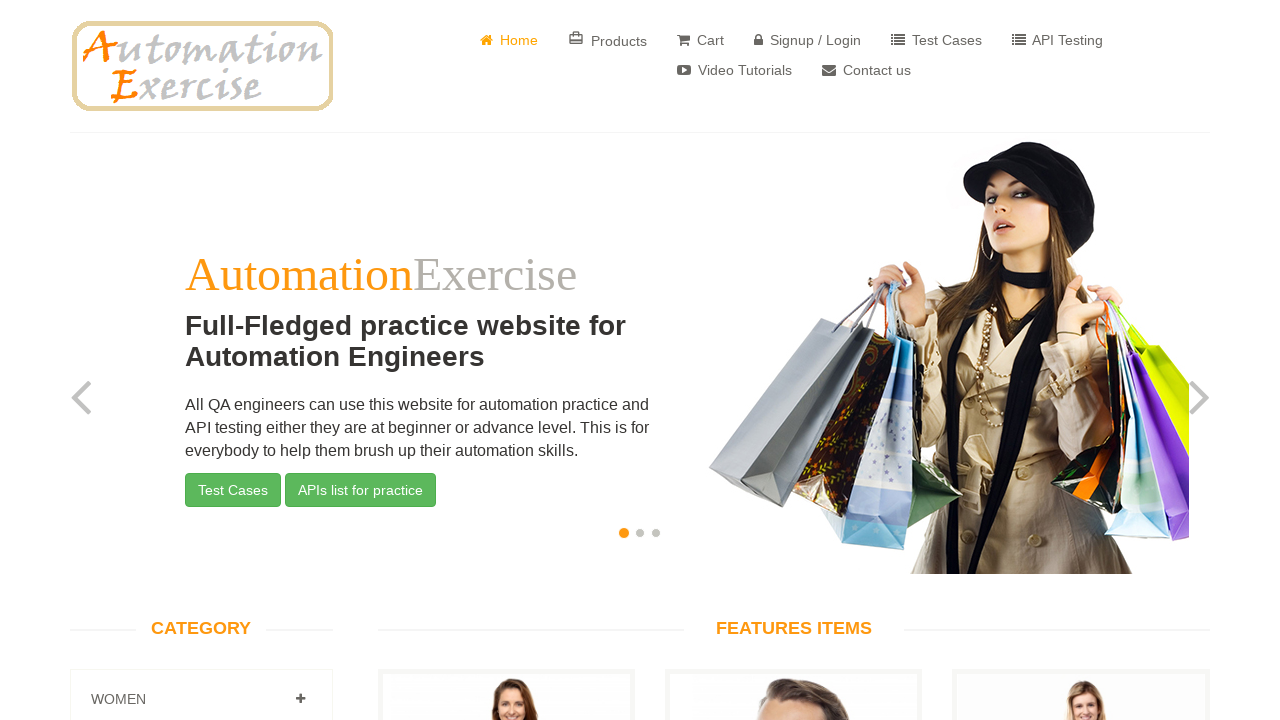

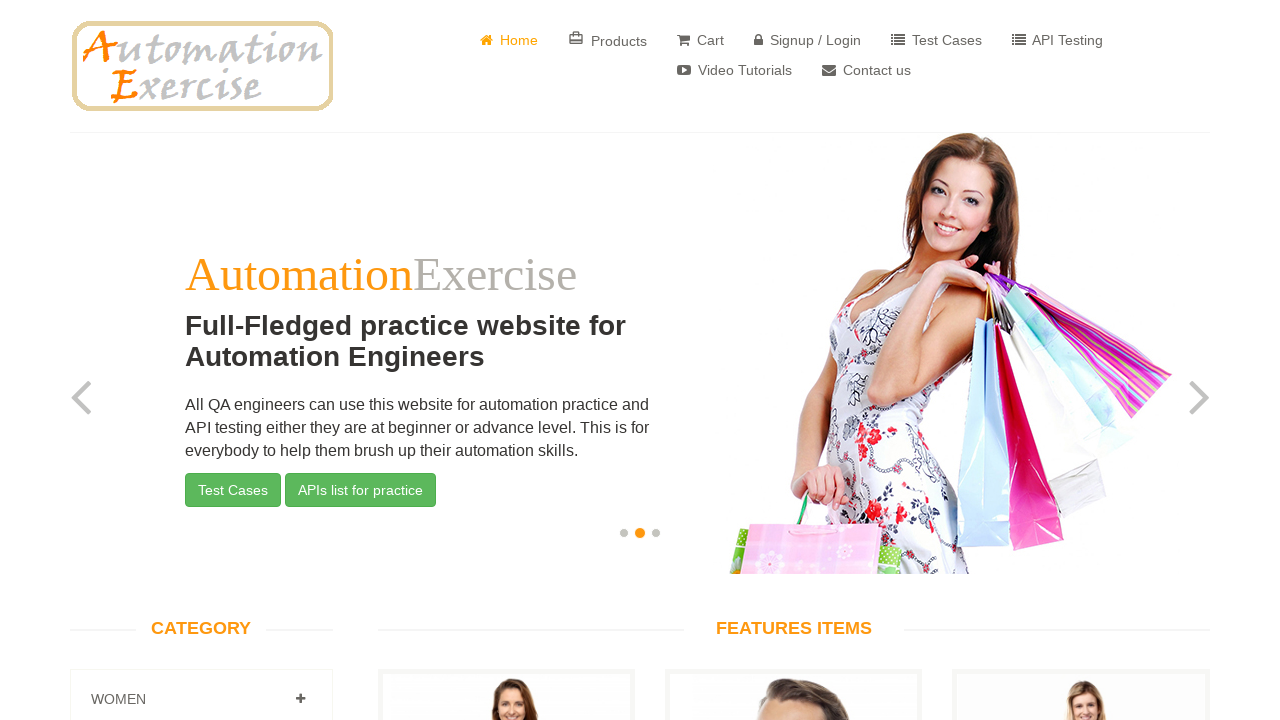